Tests that other controls are hidden when editing a todo item

Starting URL: https://demo.playwright.dev/todomvc

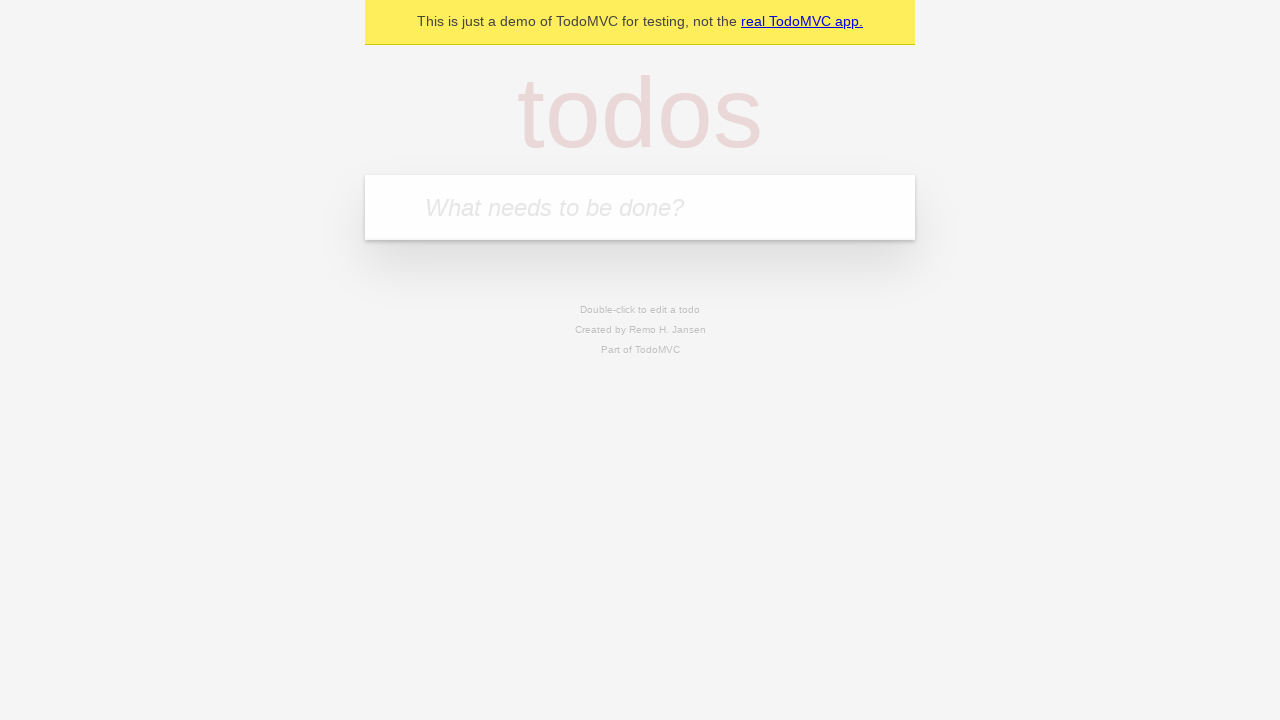

Filled new todo input with 'buy some cheese' on internal:attr=[placeholder="What needs to be done?"i]
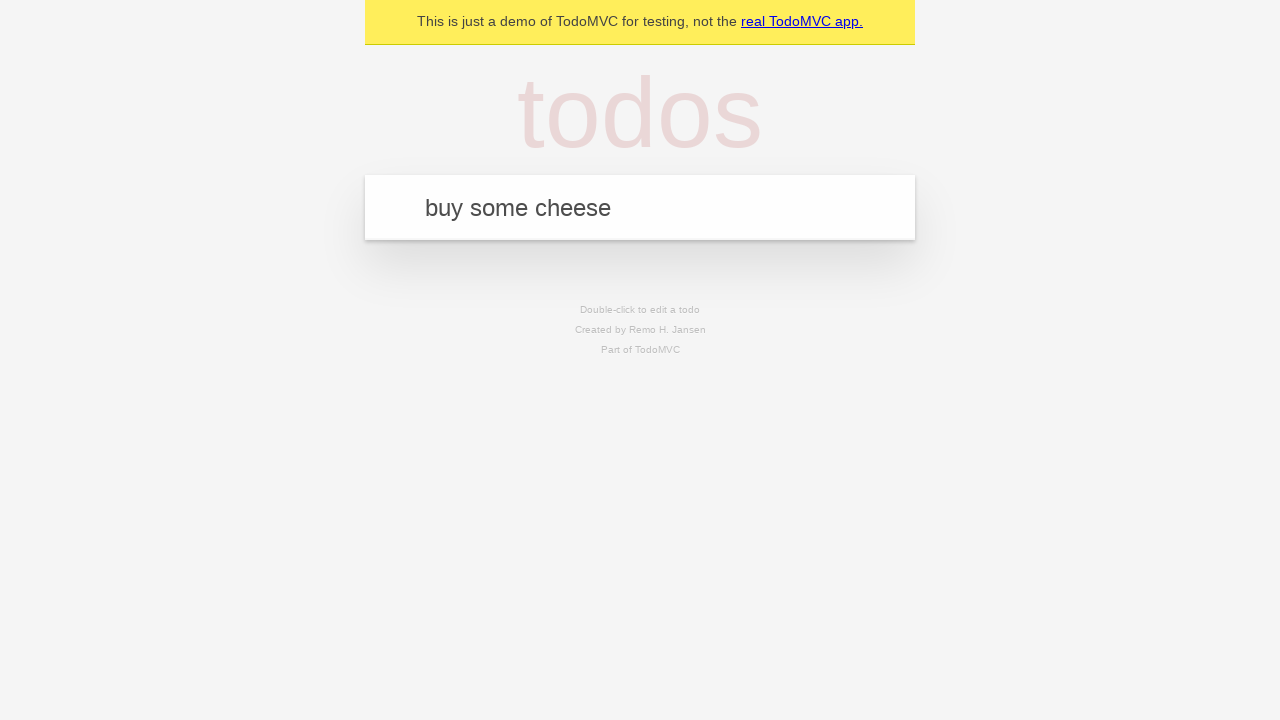

Pressed Enter to create first todo on internal:attr=[placeholder="What needs to be done?"i]
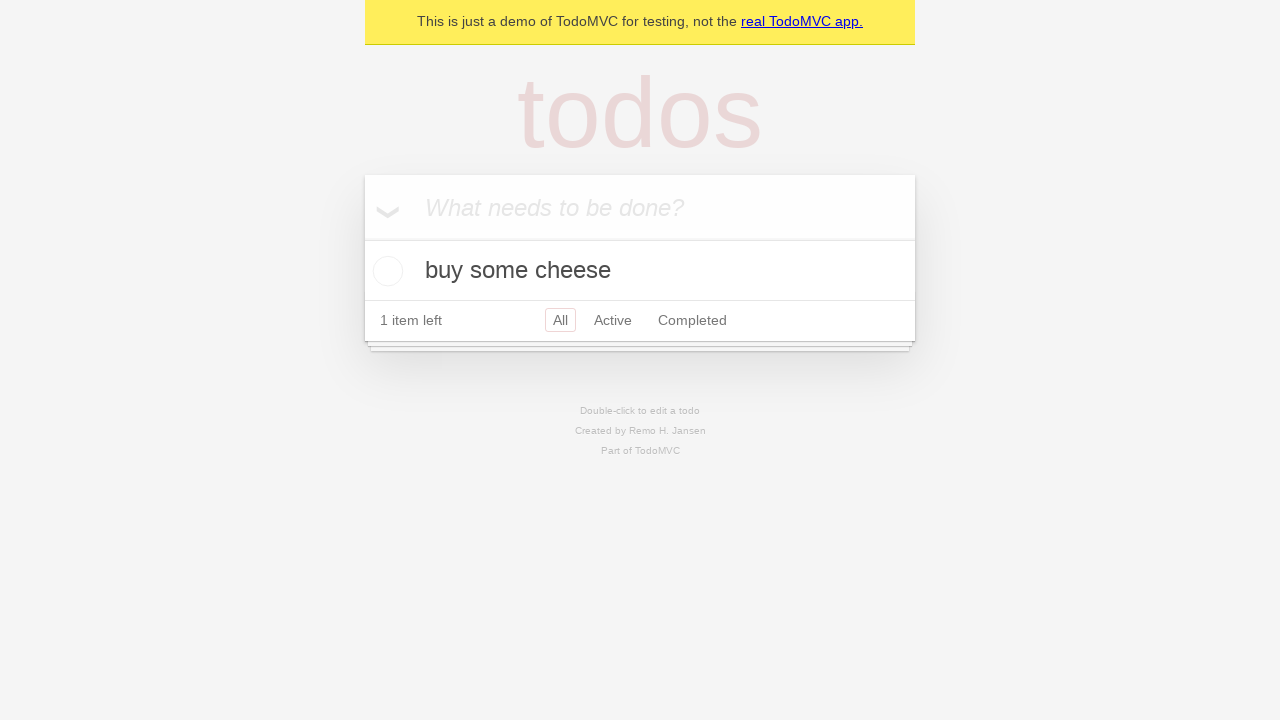

Filled new todo input with 'feed the cat' on internal:attr=[placeholder="What needs to be done?"i]
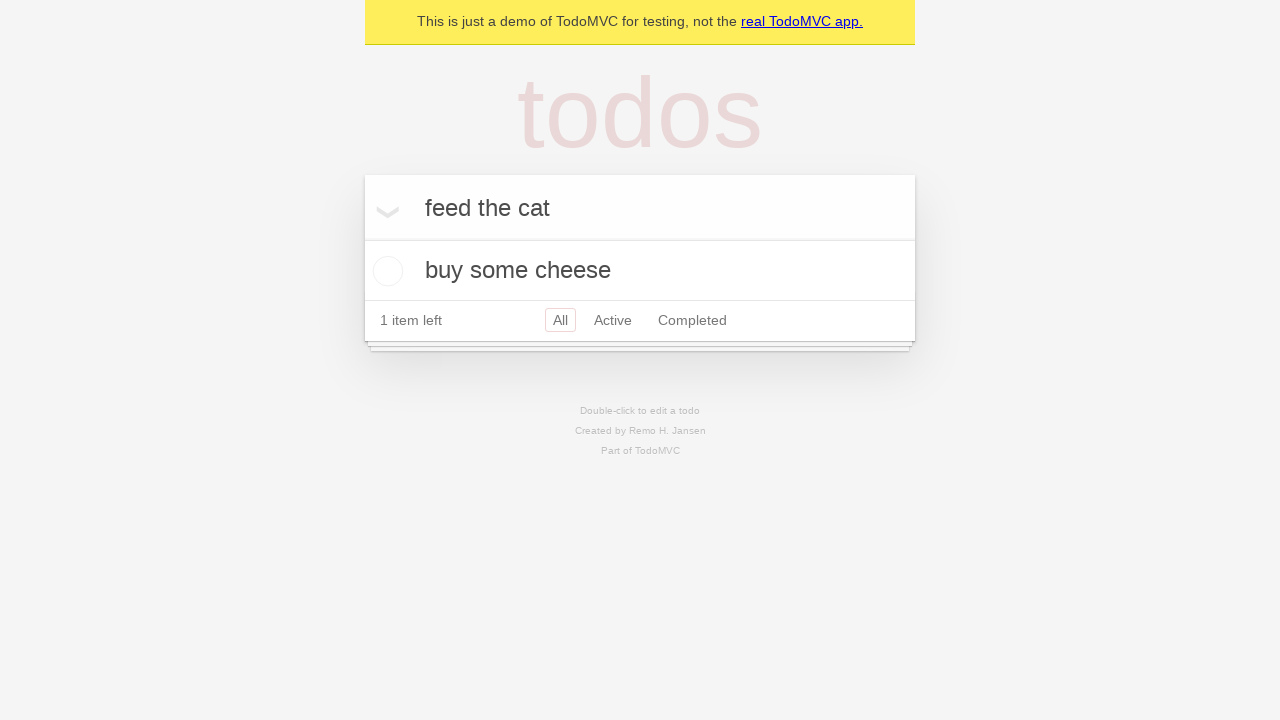

Pressed Enter to create second todo on internal:attr=[placeholder="What needs to be done?"i]
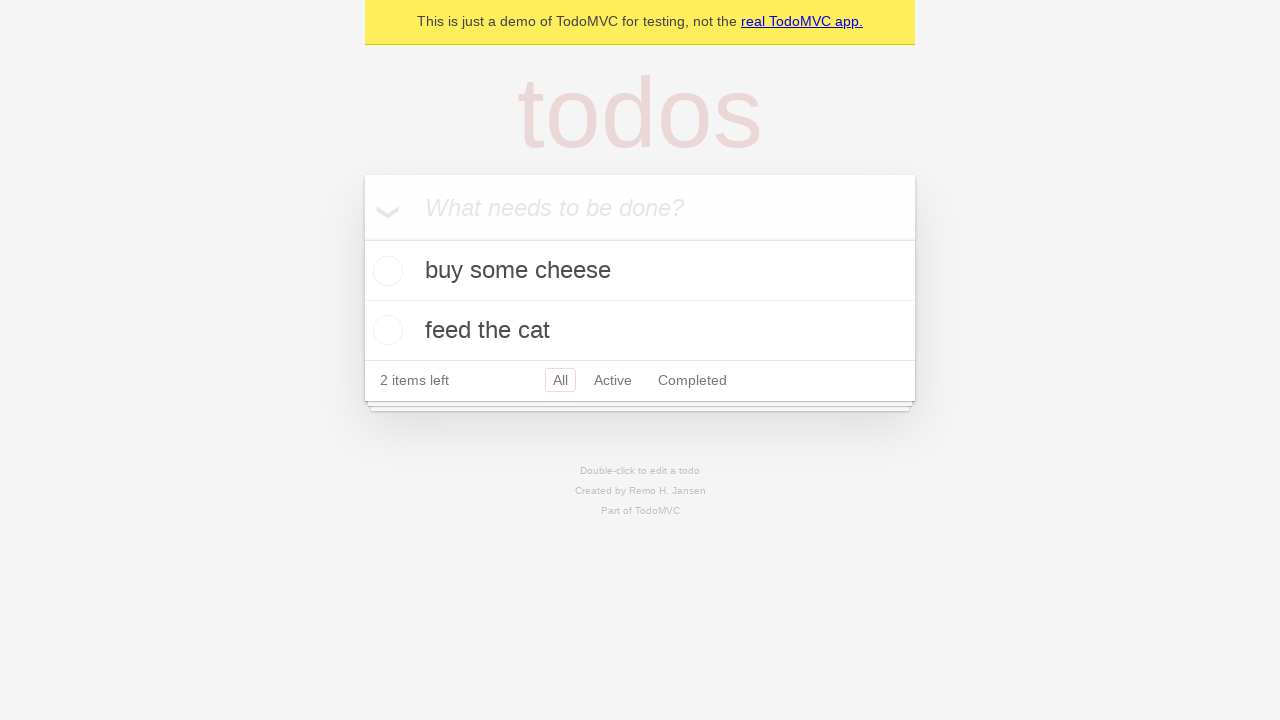

Filled new todo input with 'book a doctors appointment' on internal:attr=[placeholder="What needs to be done?"i]
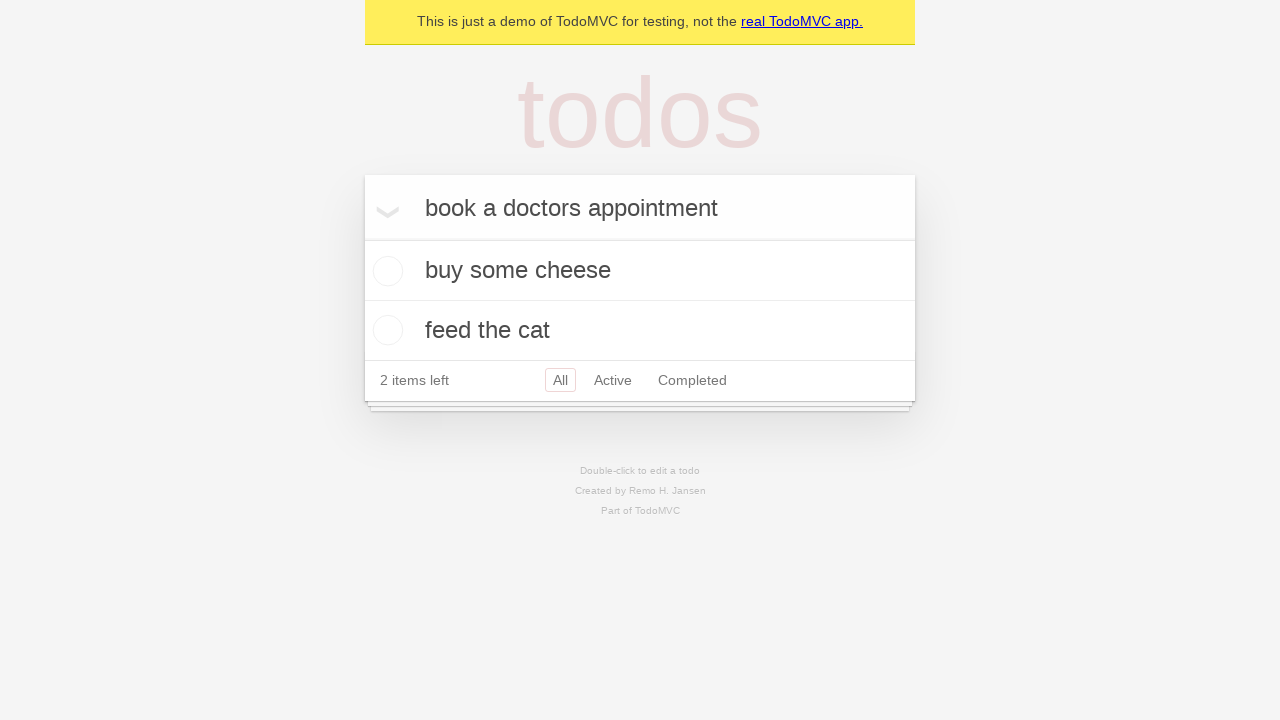

Pressed Enter to create third todo on internal:attr=[placeholder="What needs to be done?"i]
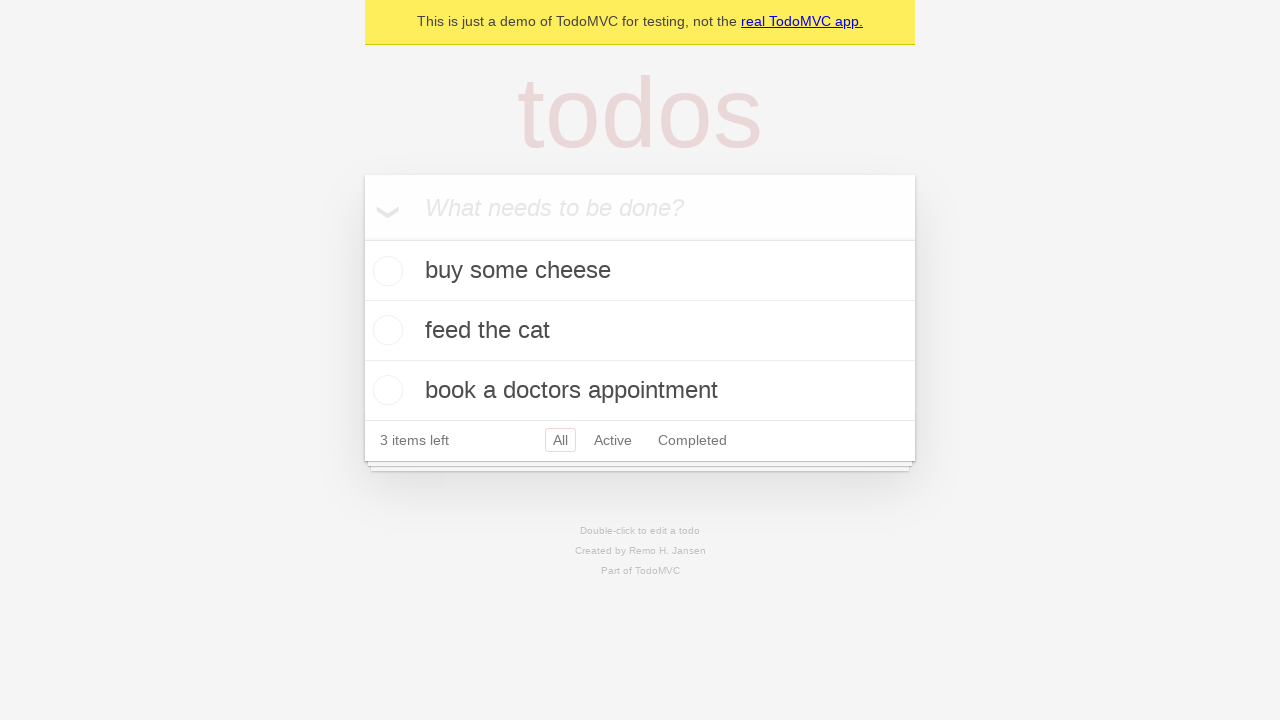

Double-clicked second todo item to start editing at (640, 331) on internal:testid=[data-testid="todo-item"s] >> nth=1
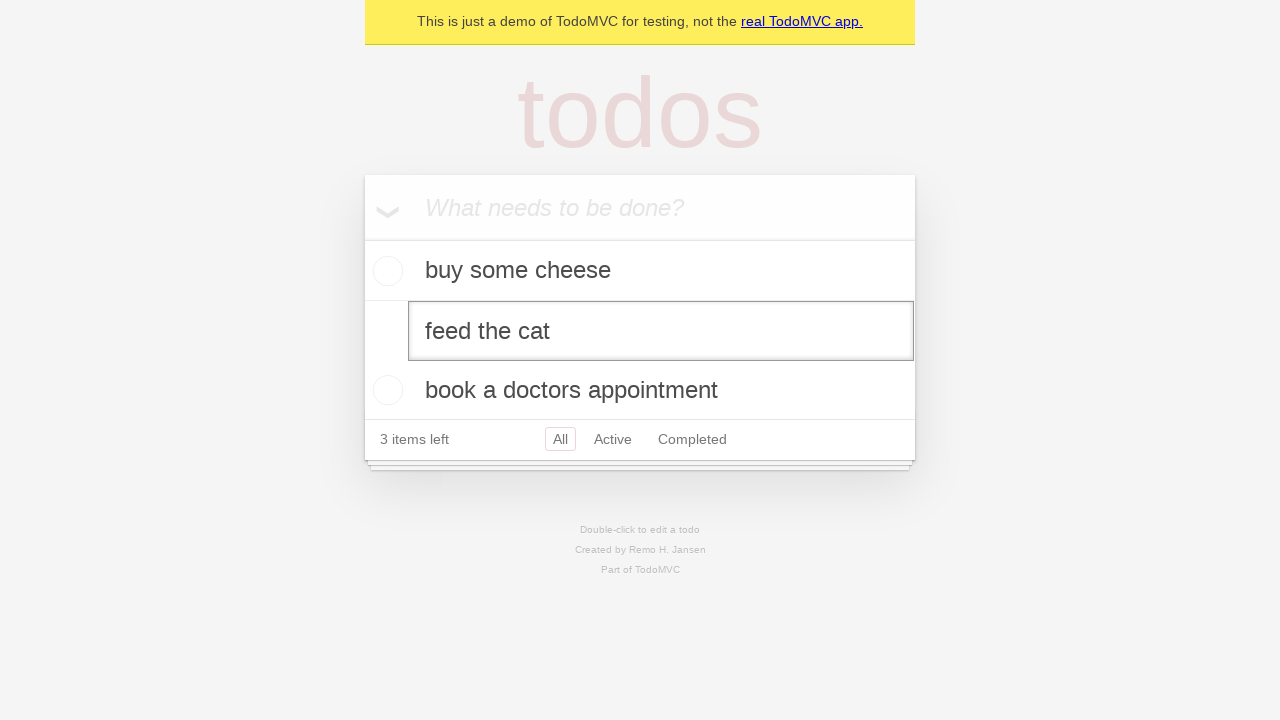

Edit input field appeared for second todo
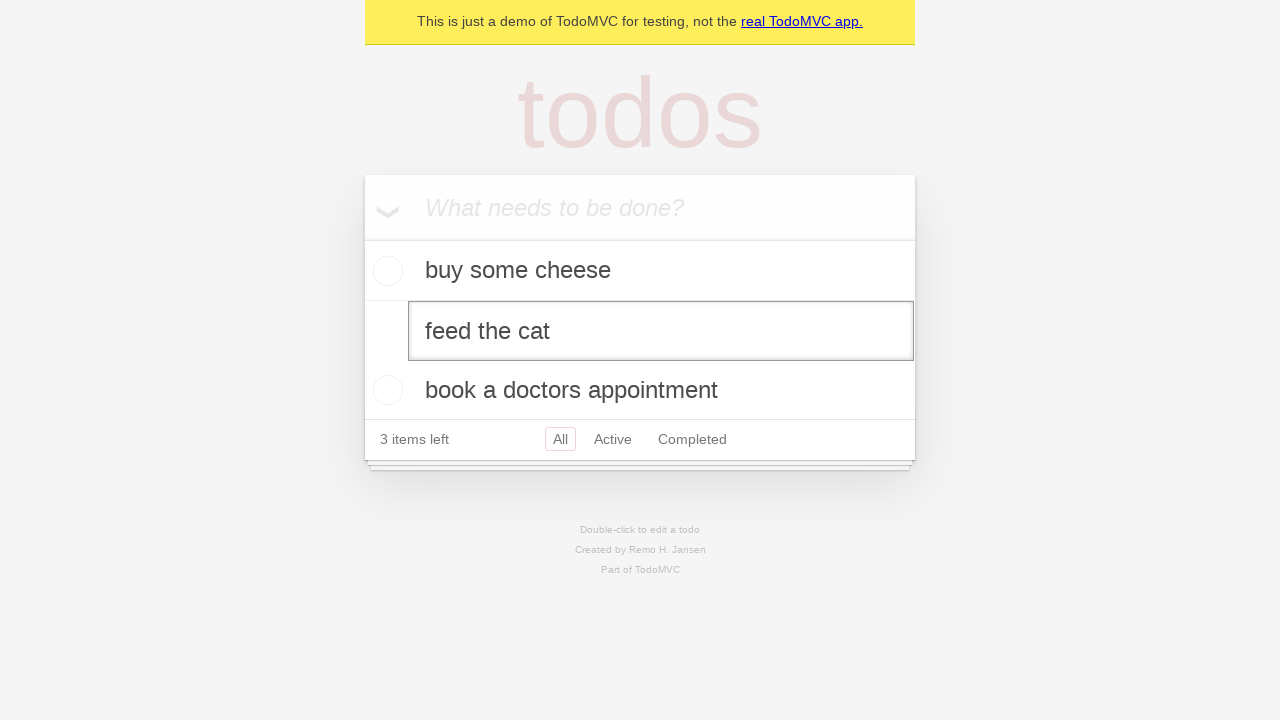

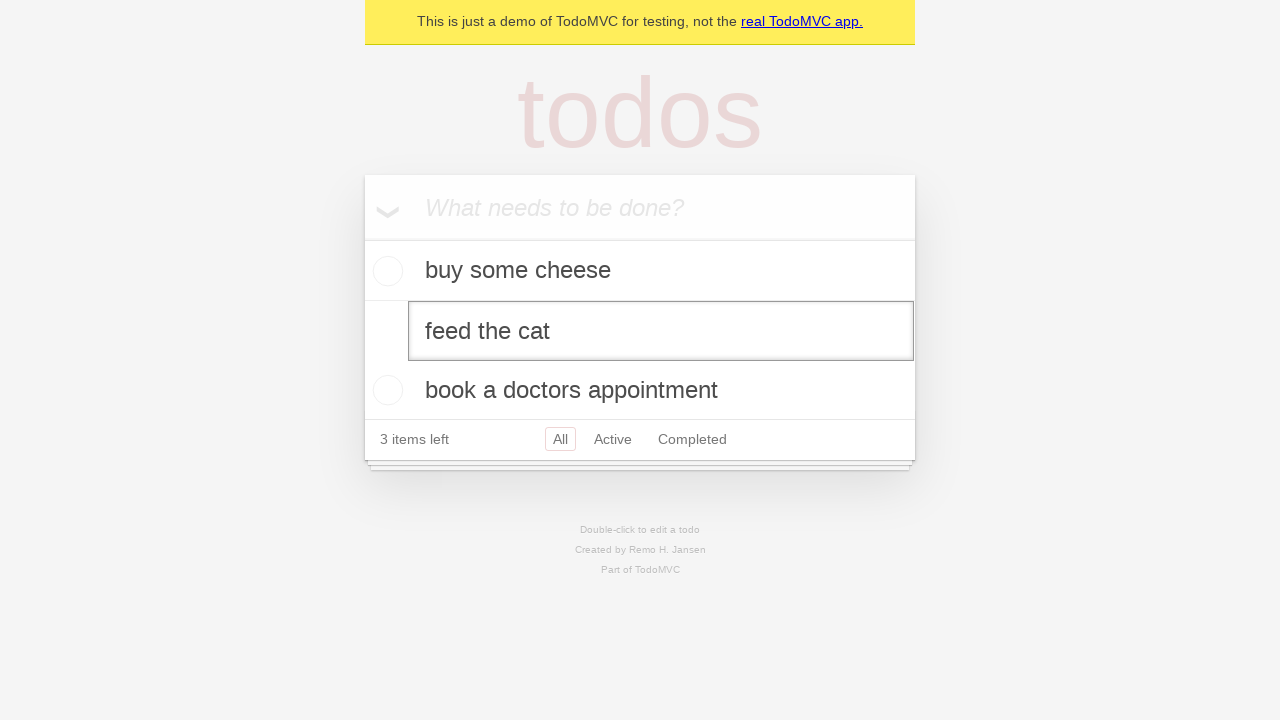